Tests a practice registration form by filling in personal details (name, email, gender, mobile, date of birth, subjects, hobbies), uploading a picture, entering address, selecting state/city, and submitting the form.

Starting URL: https://demoqa.com/automation-practice-form

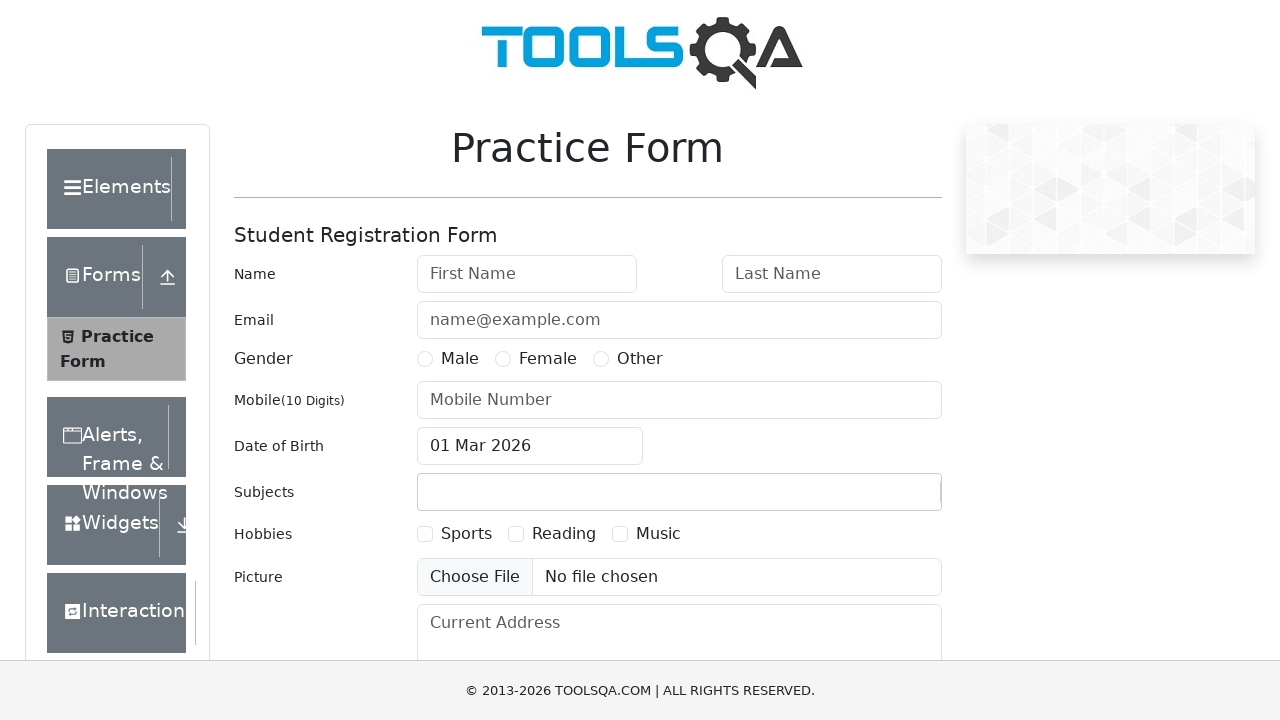

Filled first name field with 'John' on #firstName
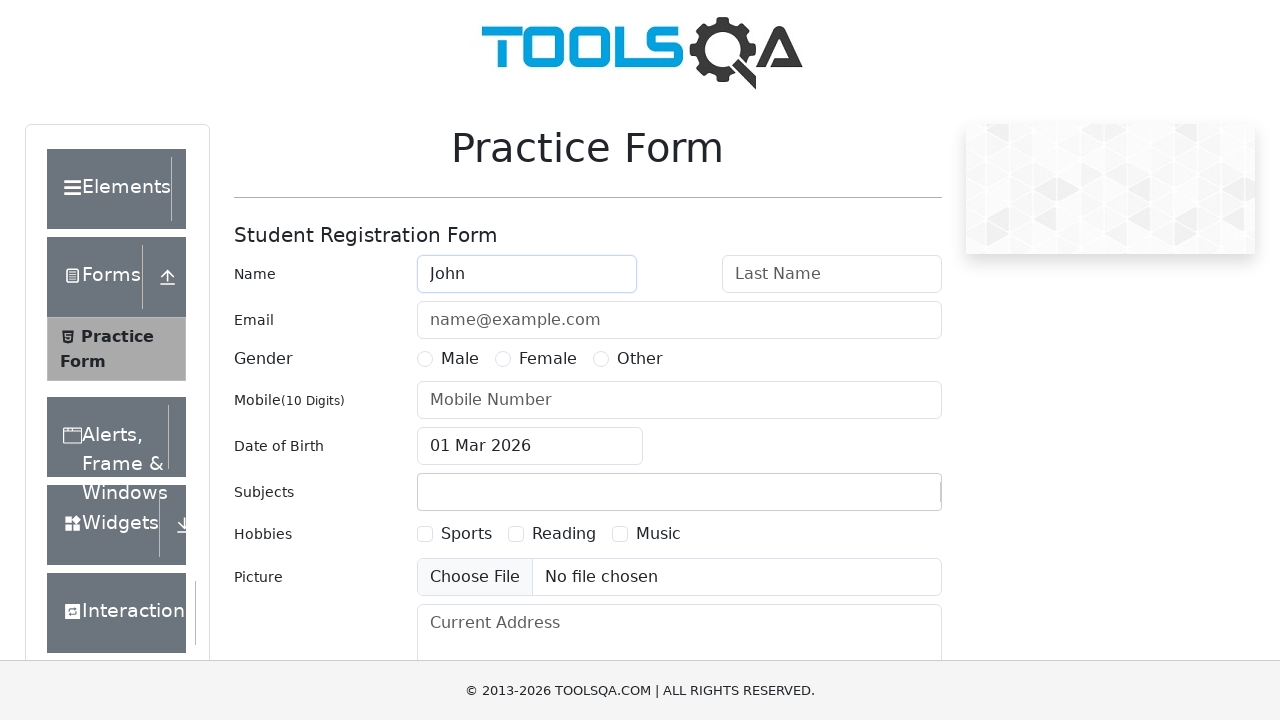

Filled last name field with 'Doe' on #lastName
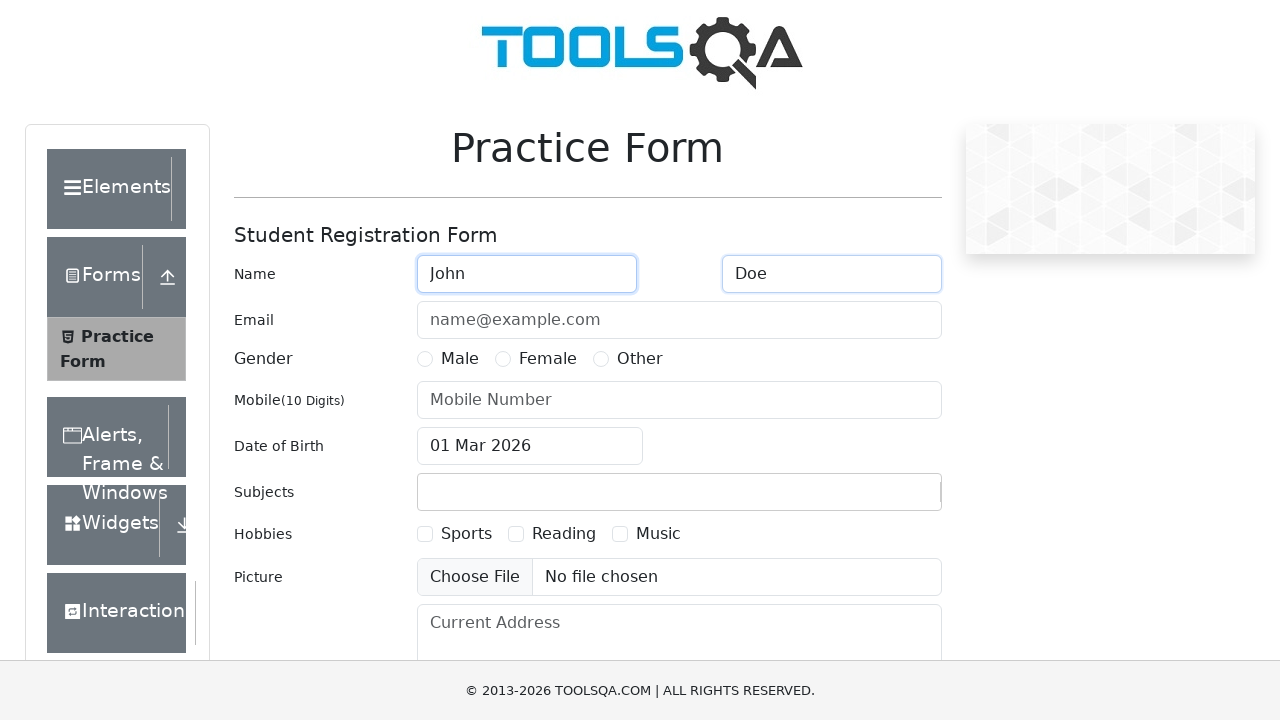

Filled email field with 'johndoe@example.com' on #userEmail
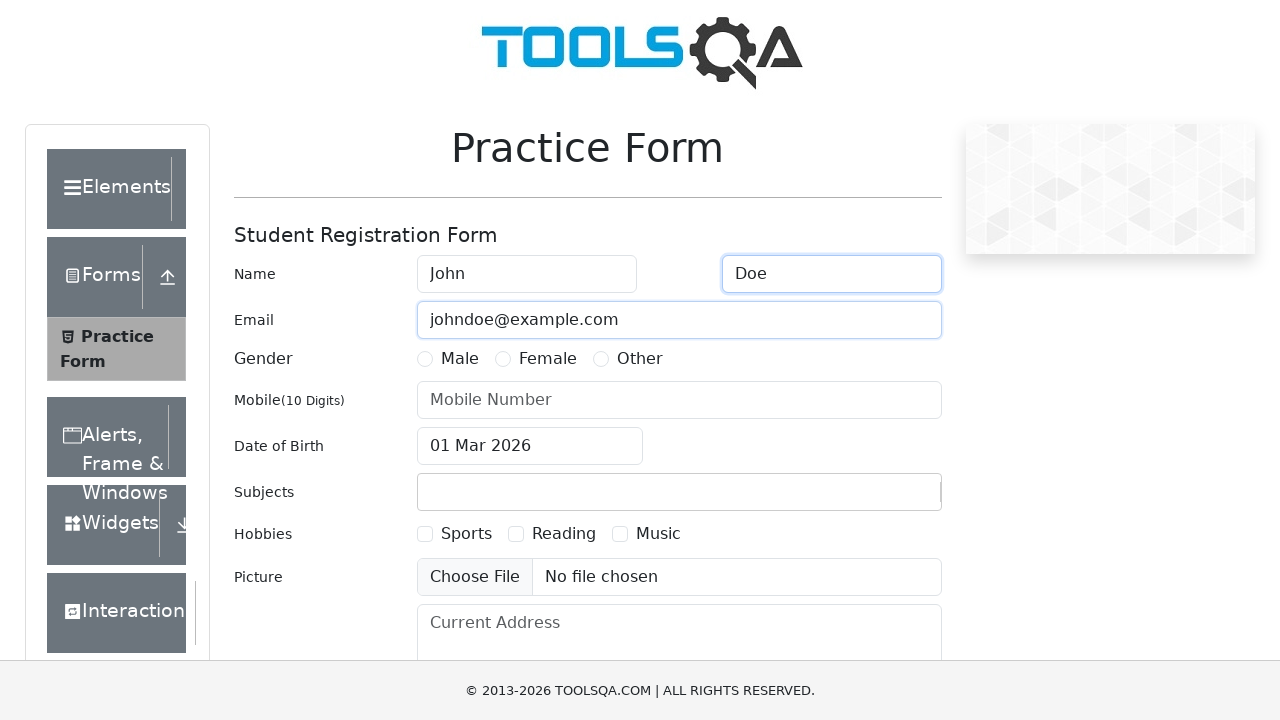

Selected male gender radio button at (460, 359) on label[for='gender-radio-1']
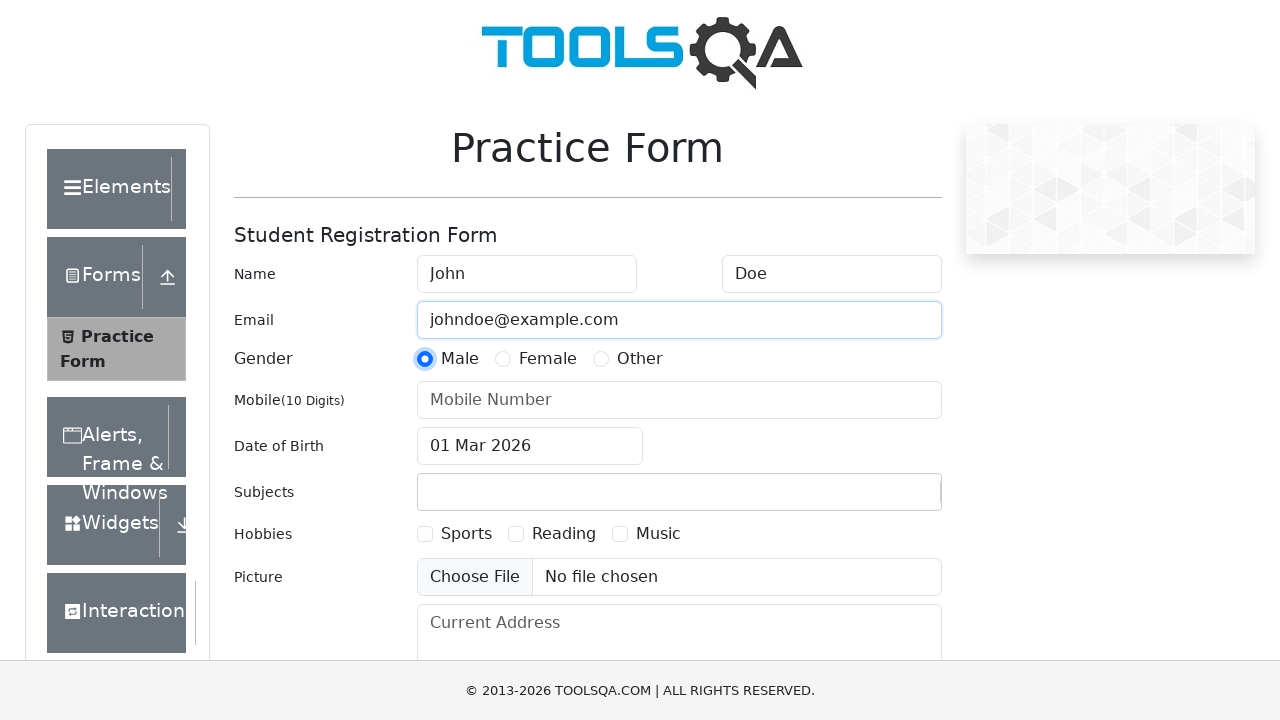

Filled mobile number field with '1232233434' on #userNumber
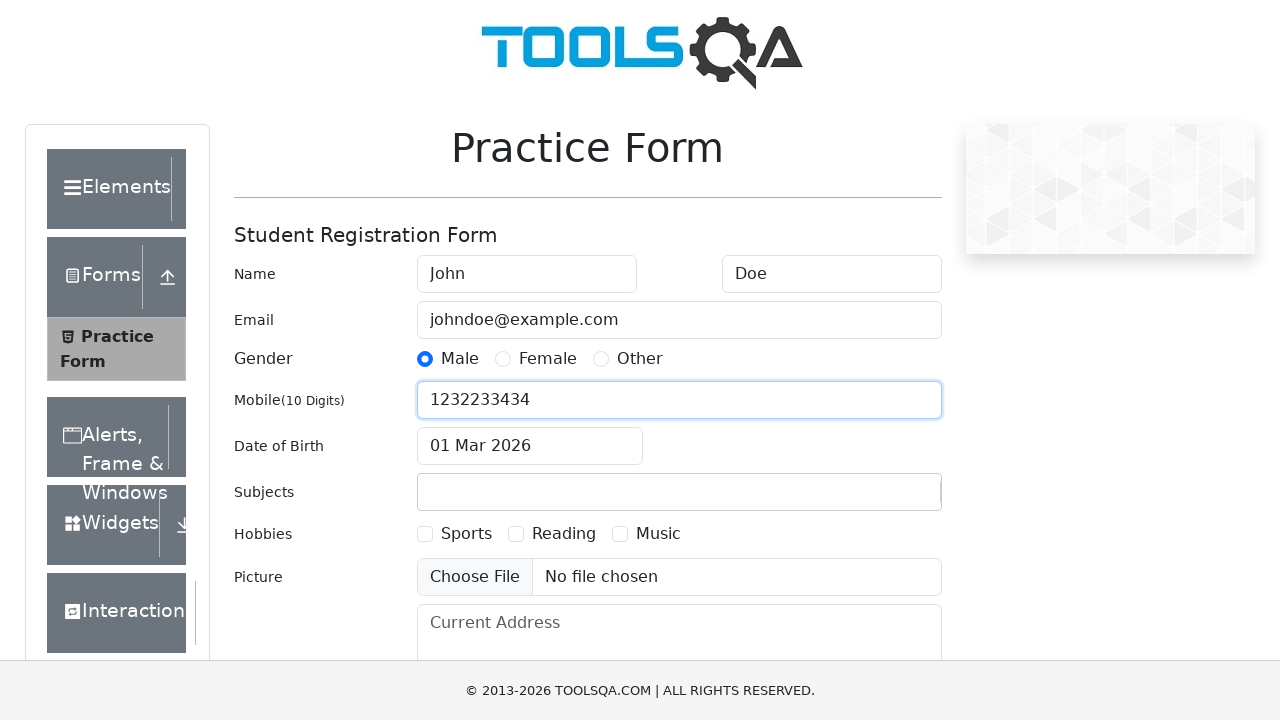

Clicked date of birth field to open date picker at (530, 446) on #dateOfBirthInput
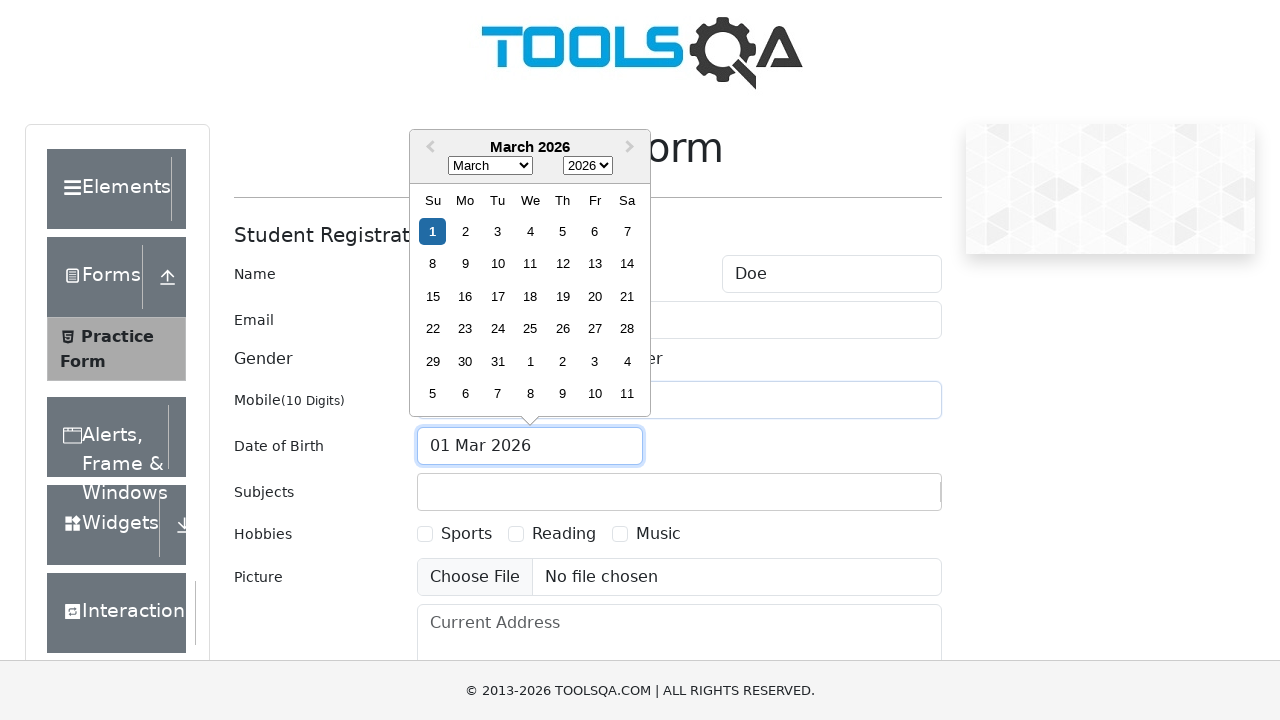

Selected 'May' from month dropdown on .react-datepicker__month-select
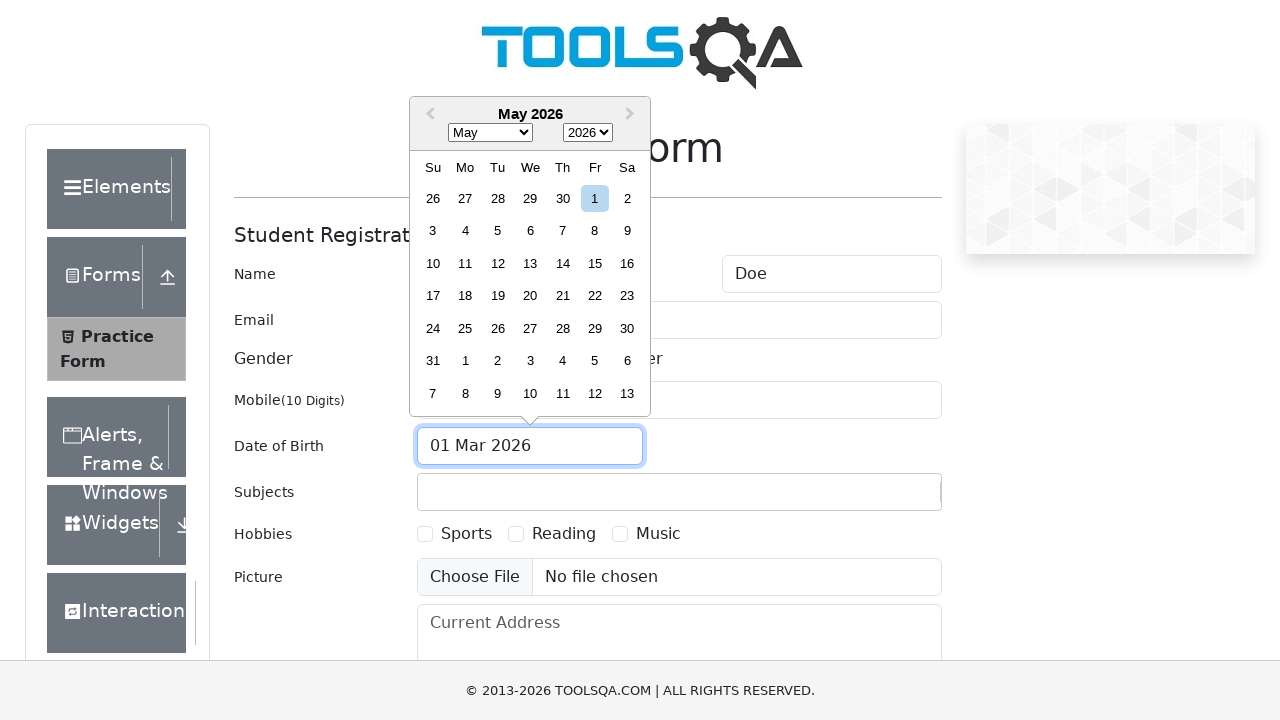

Selected '1990' from year dropdown on .react-datepicker__year-select
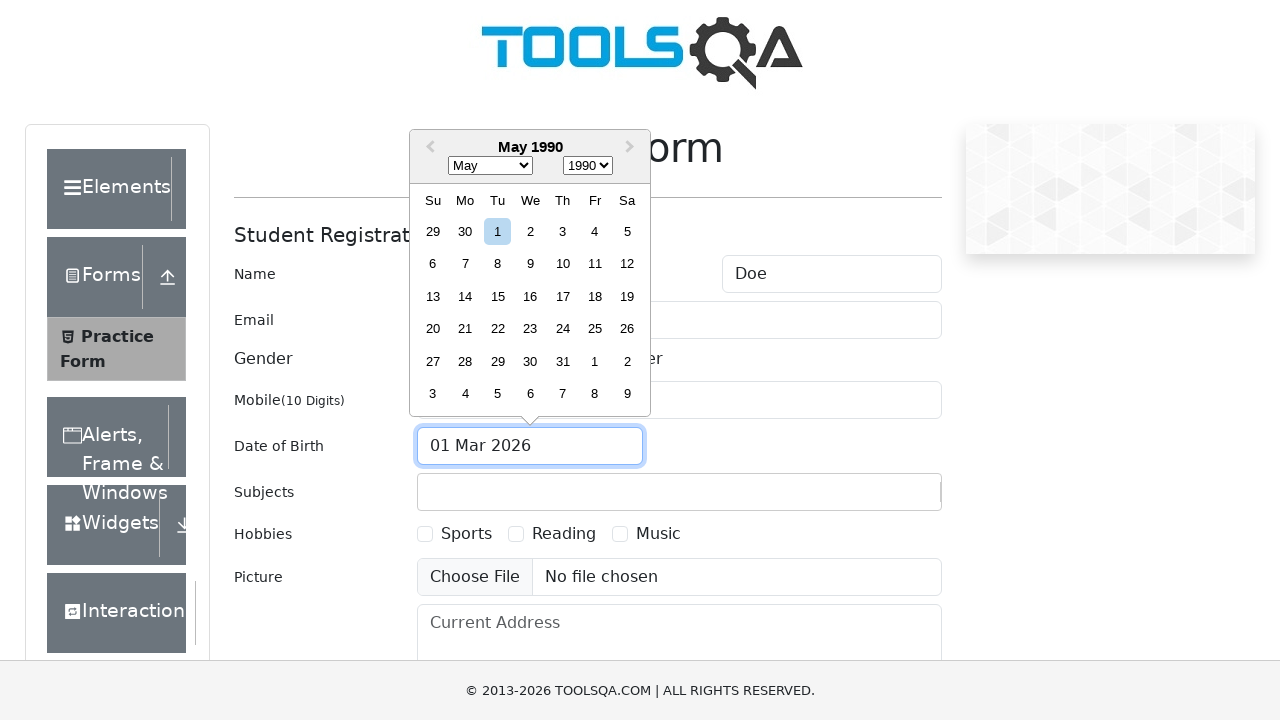

Selected day 3 from date picker at (562, 231) on .react-datepicker__day--003:not(.react-datepicker__day--outside-month)
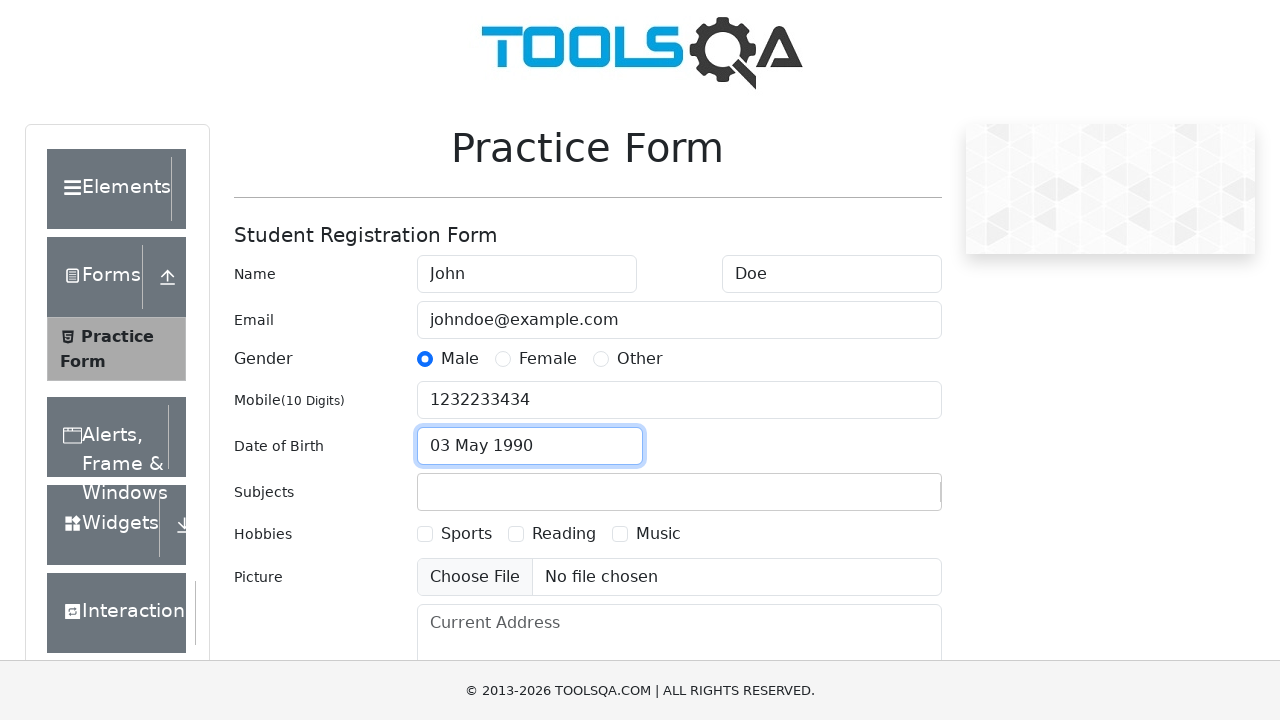

Filled subjects field with 'Maths' on #subjectsInput
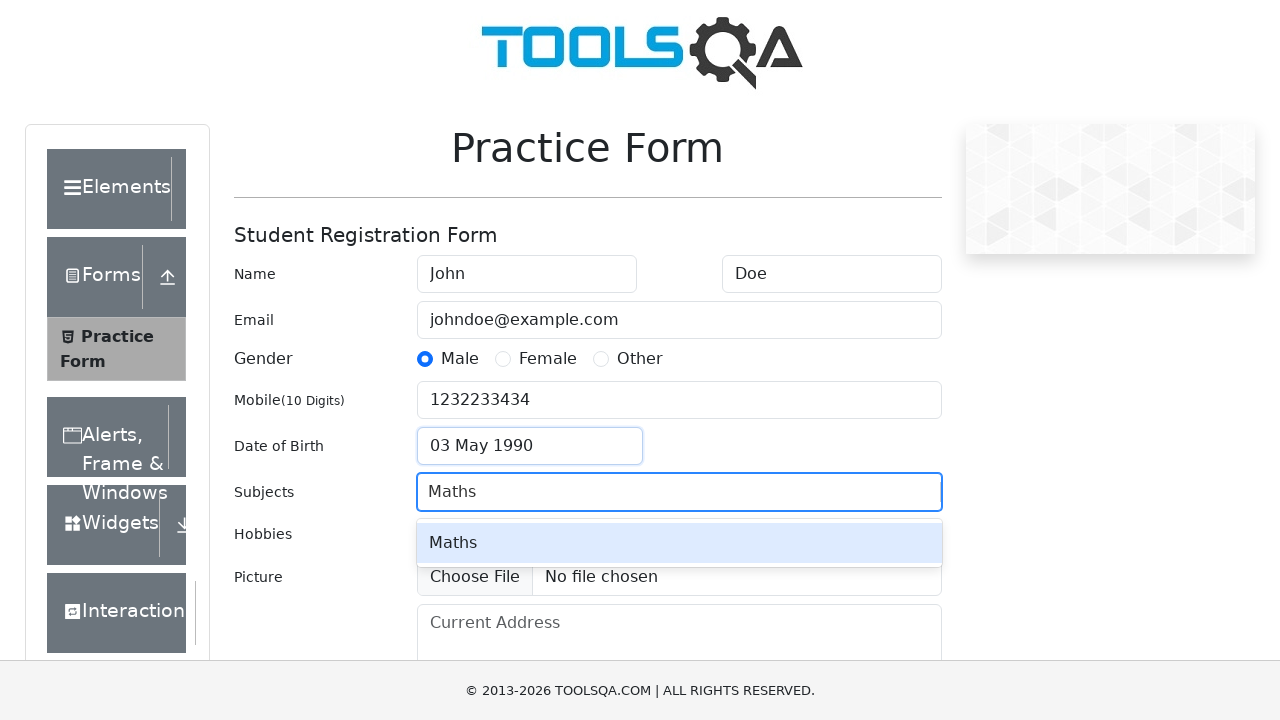

Pressed Enter to add subject
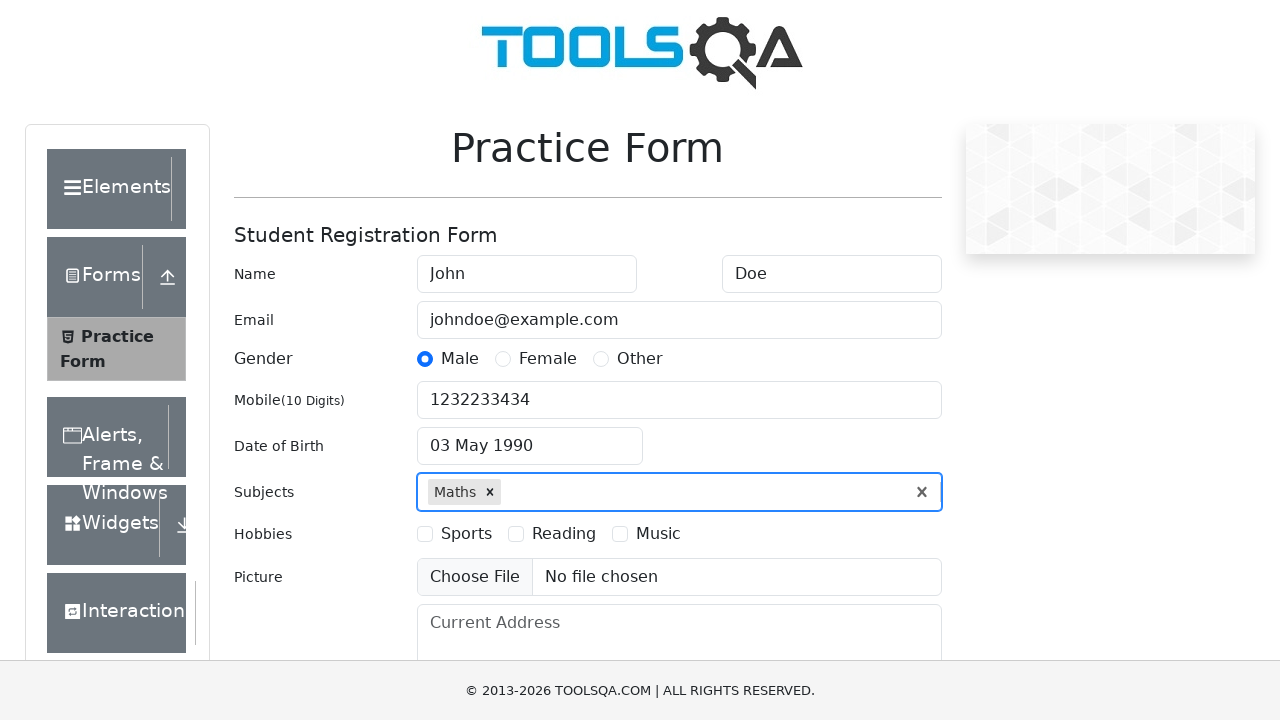

Selected Sports hobby checkbox at (466, 534) on label[for='hobbies-checkbox-1']
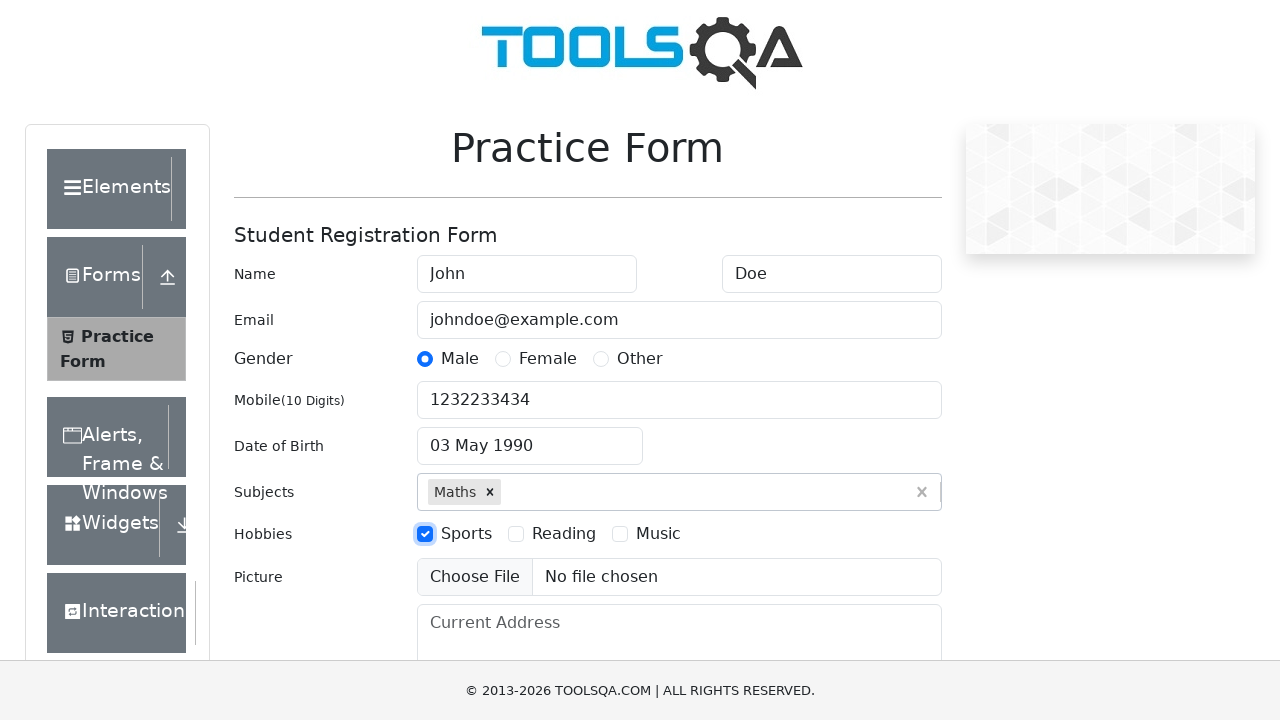

Filled current address field with '123 Main street' on #currentAddress
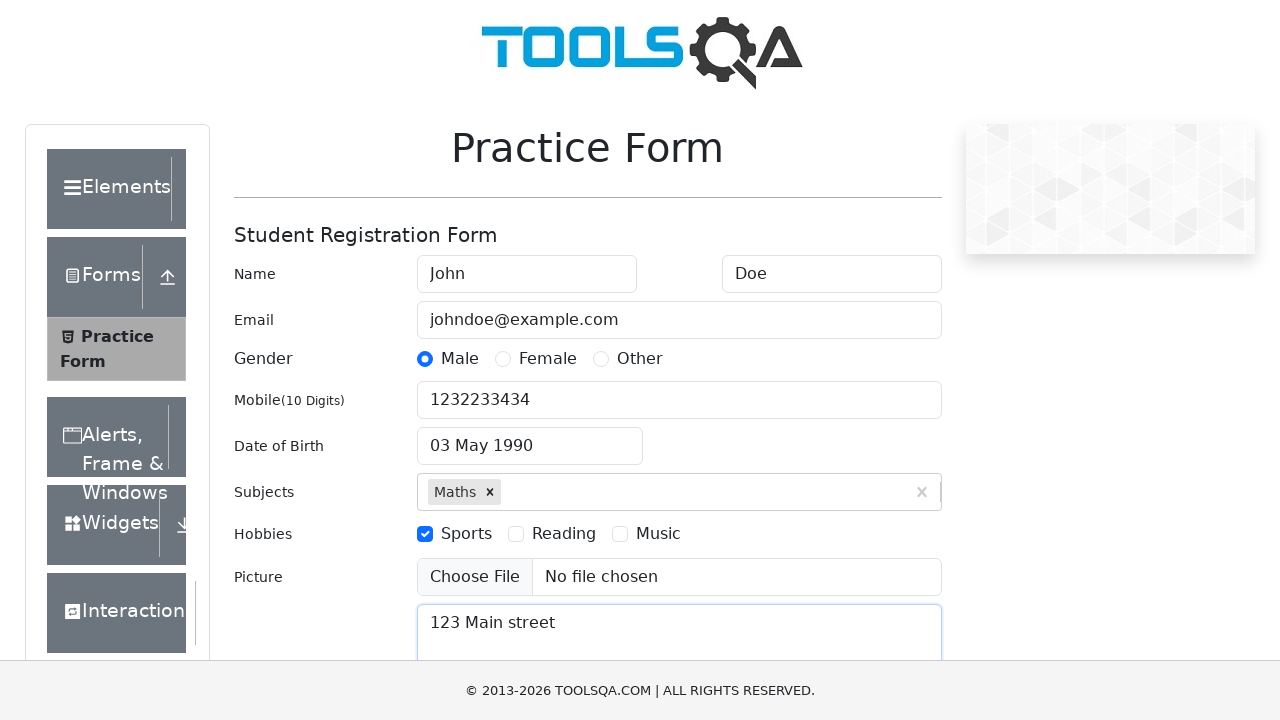

Clicked state dropdown to open options at (527, 437) on #state
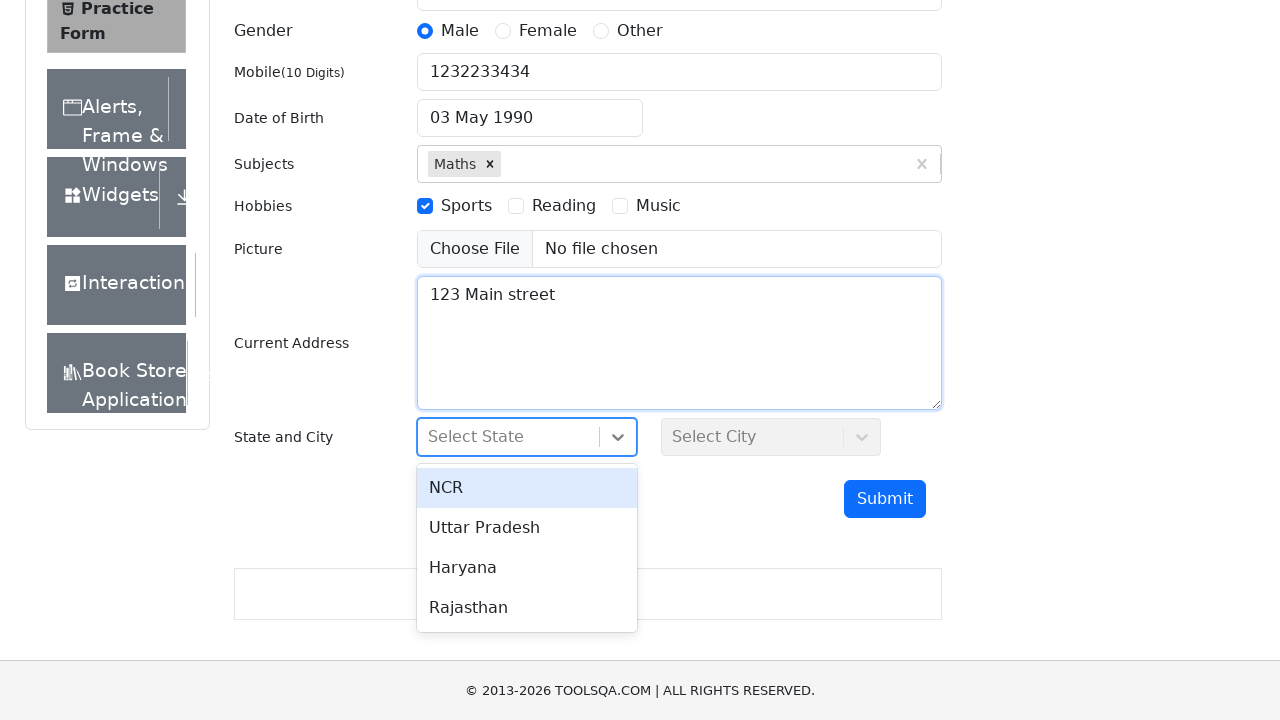

Selected first state option from dropdown at (527, 488) on #react-select-3-option-0
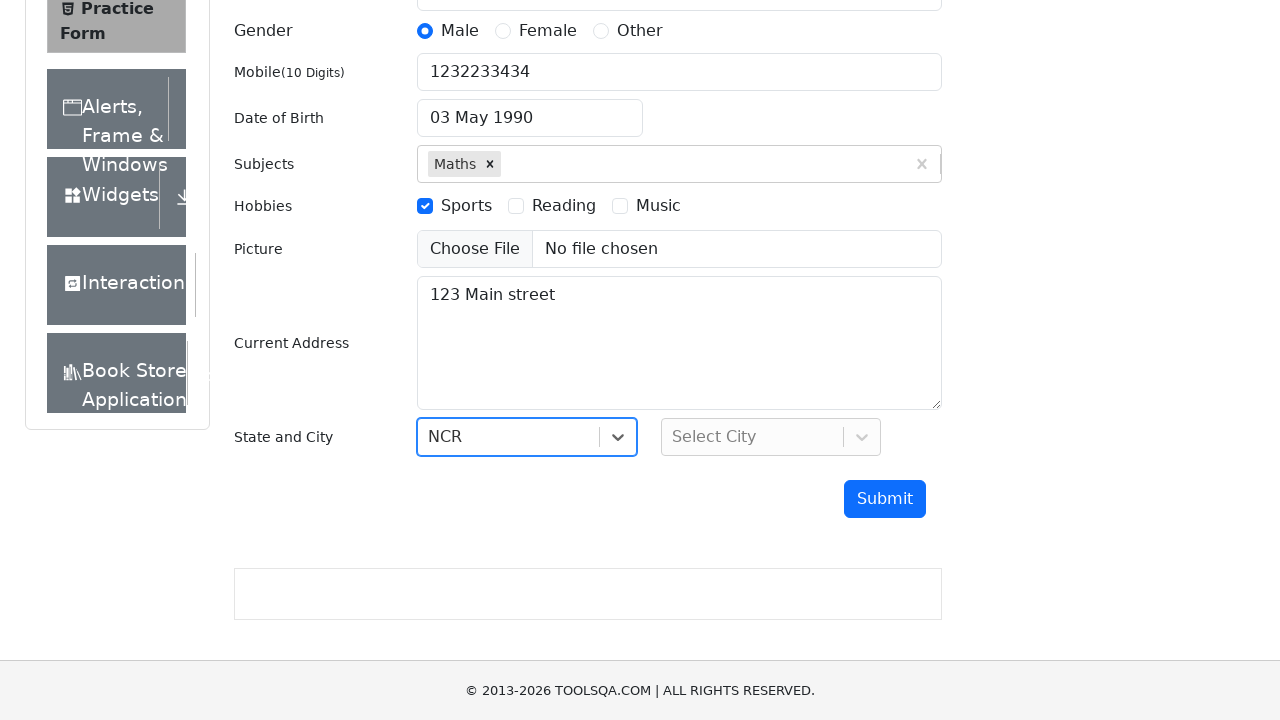

Clicked city dropdown to open options at (771, 437) on #city
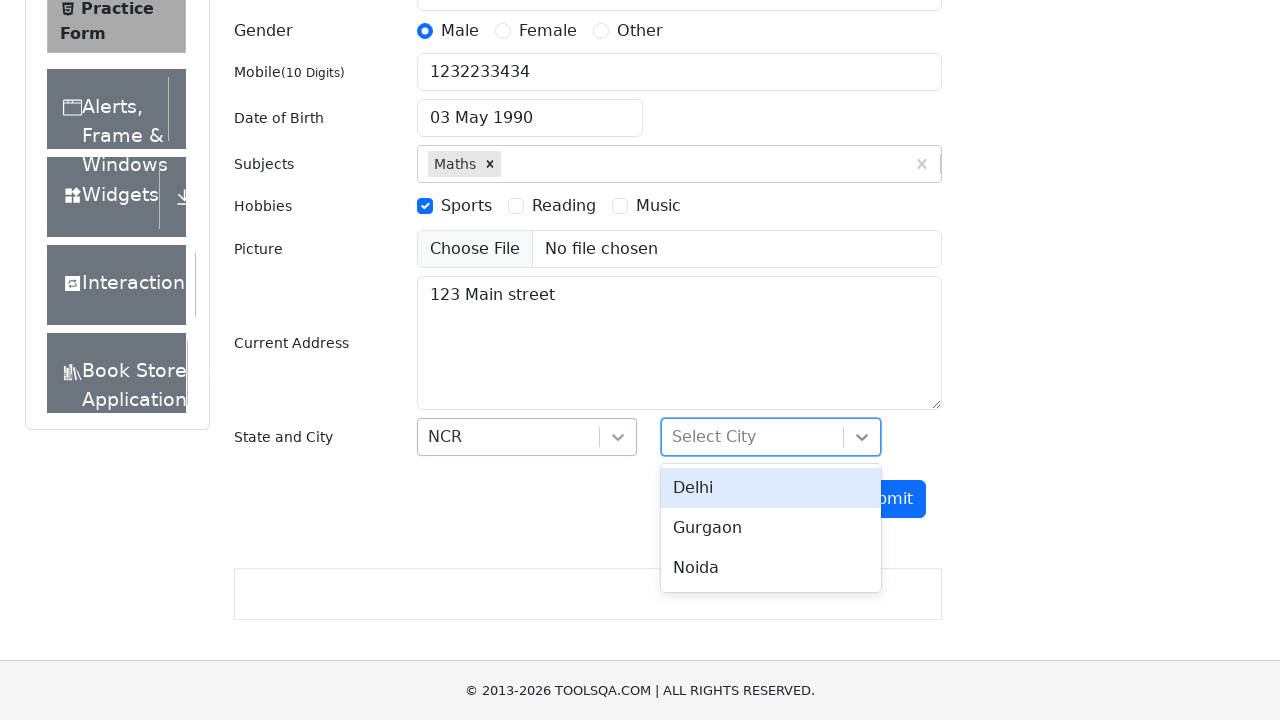

Selected first city option from dropdown at (771, 488) on #react-select-4-option-0
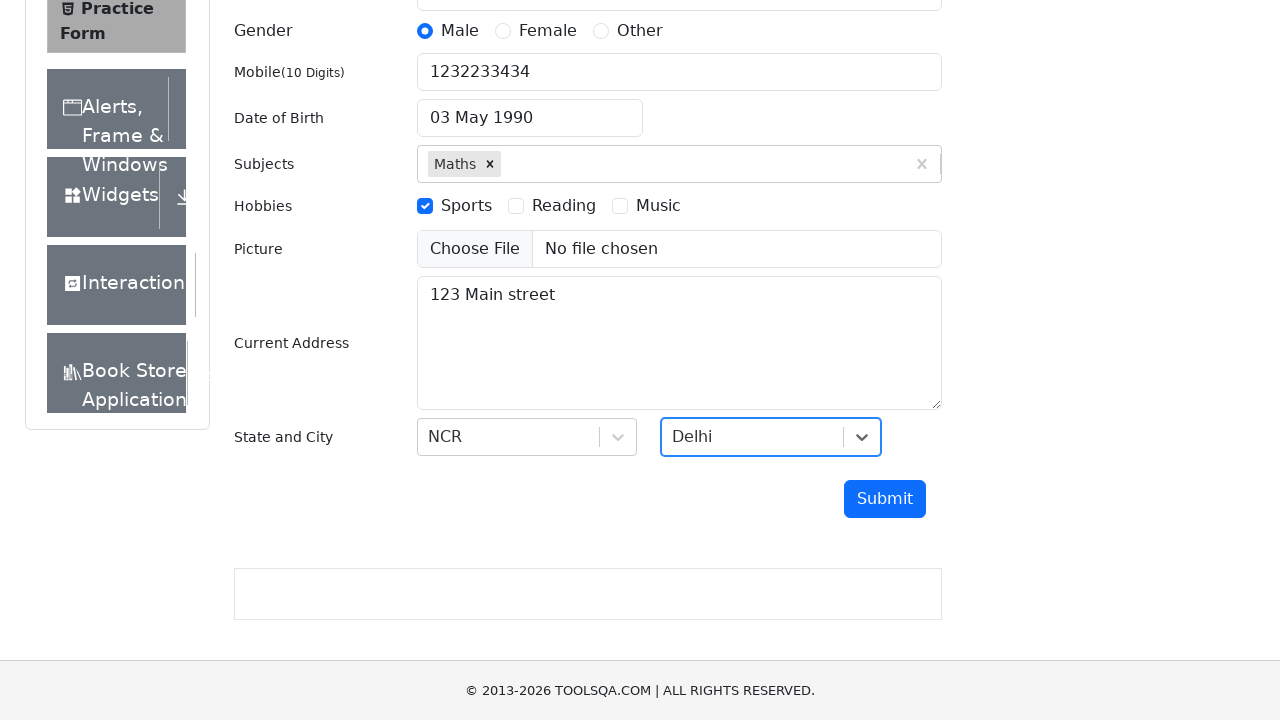

Clicked submit button to submit the form at (885, 499) on #submit
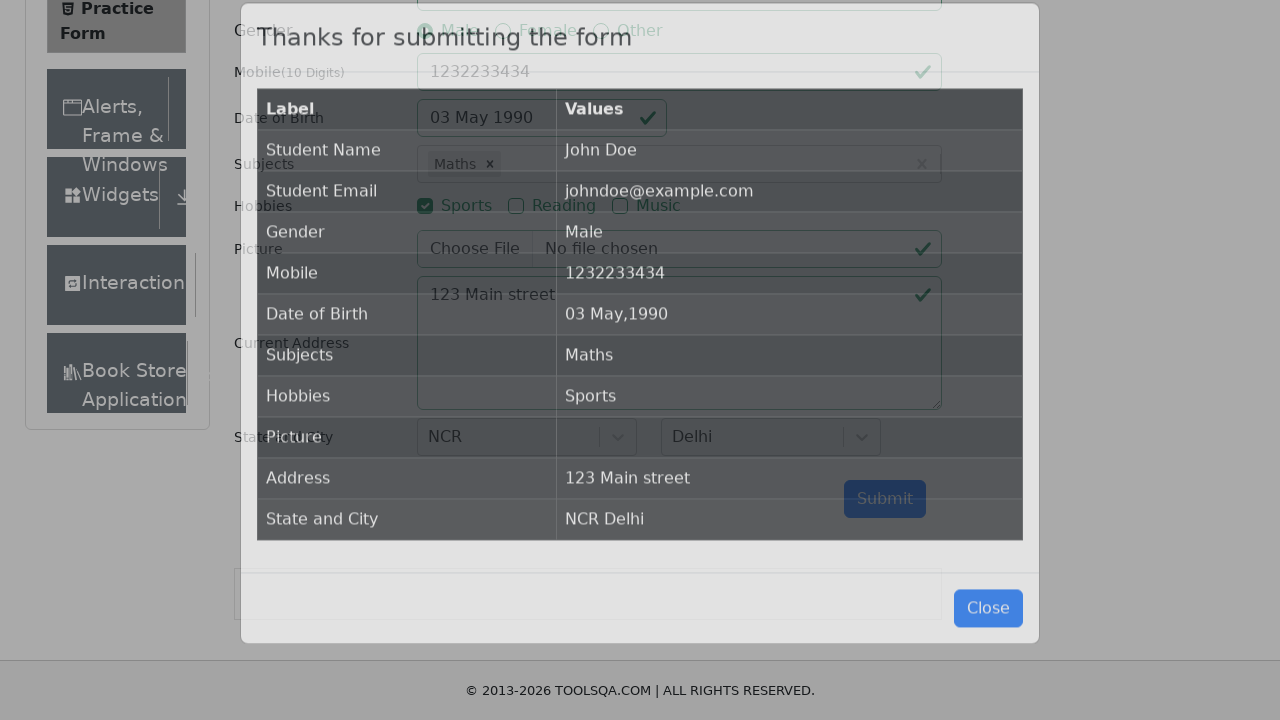

Form submission successful, modal appeared
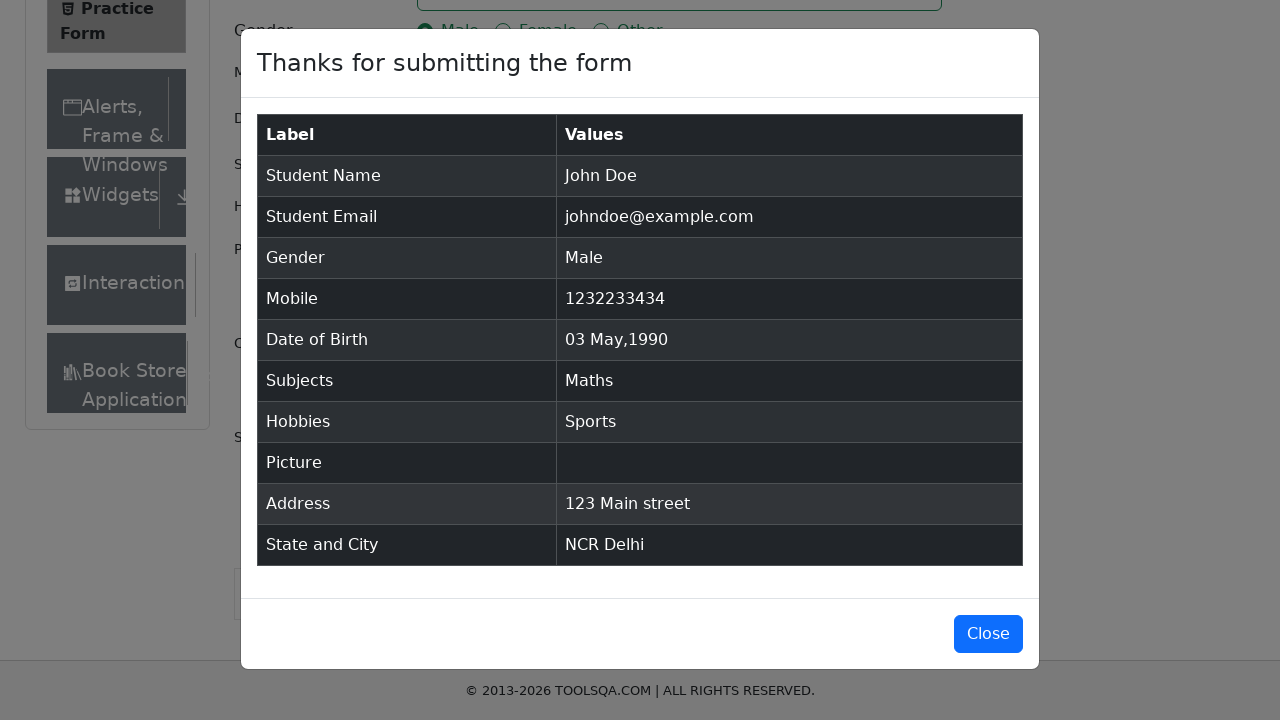

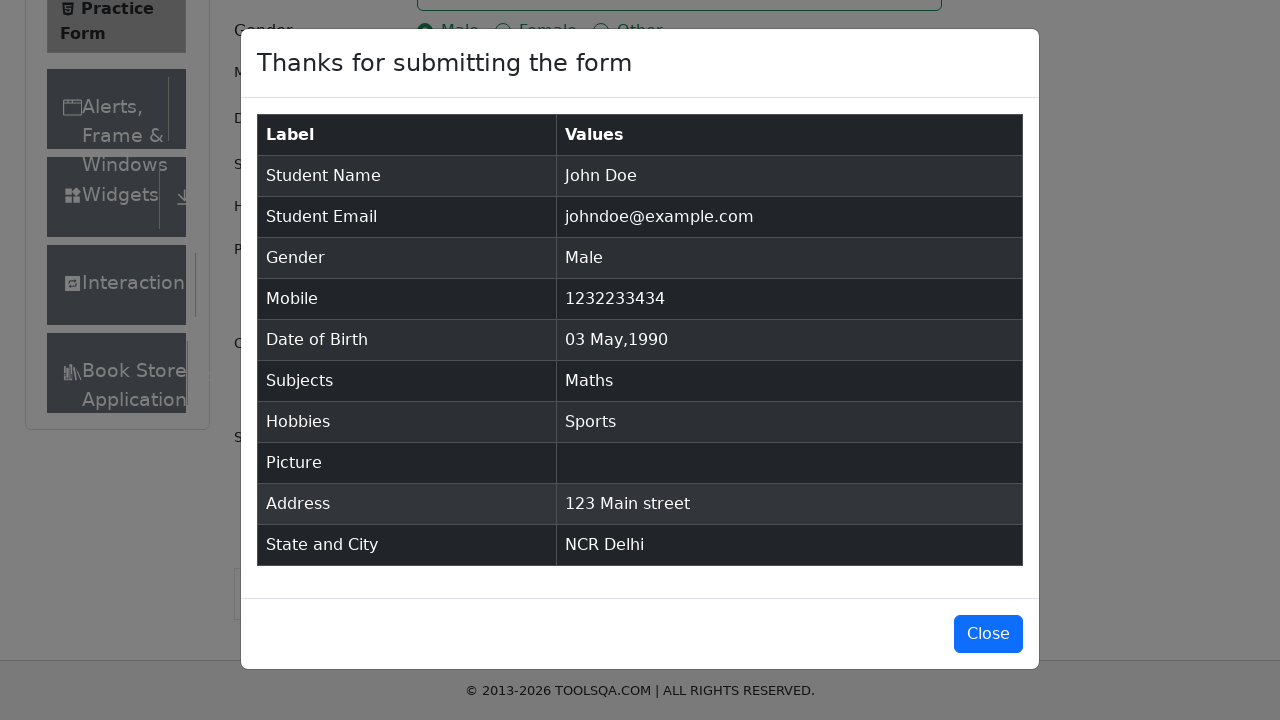